Tests AJAX functionality by clicking a button and waiting for dynamically loaded content to appear

Starting URL: http://uitestingplayground.com/ajax

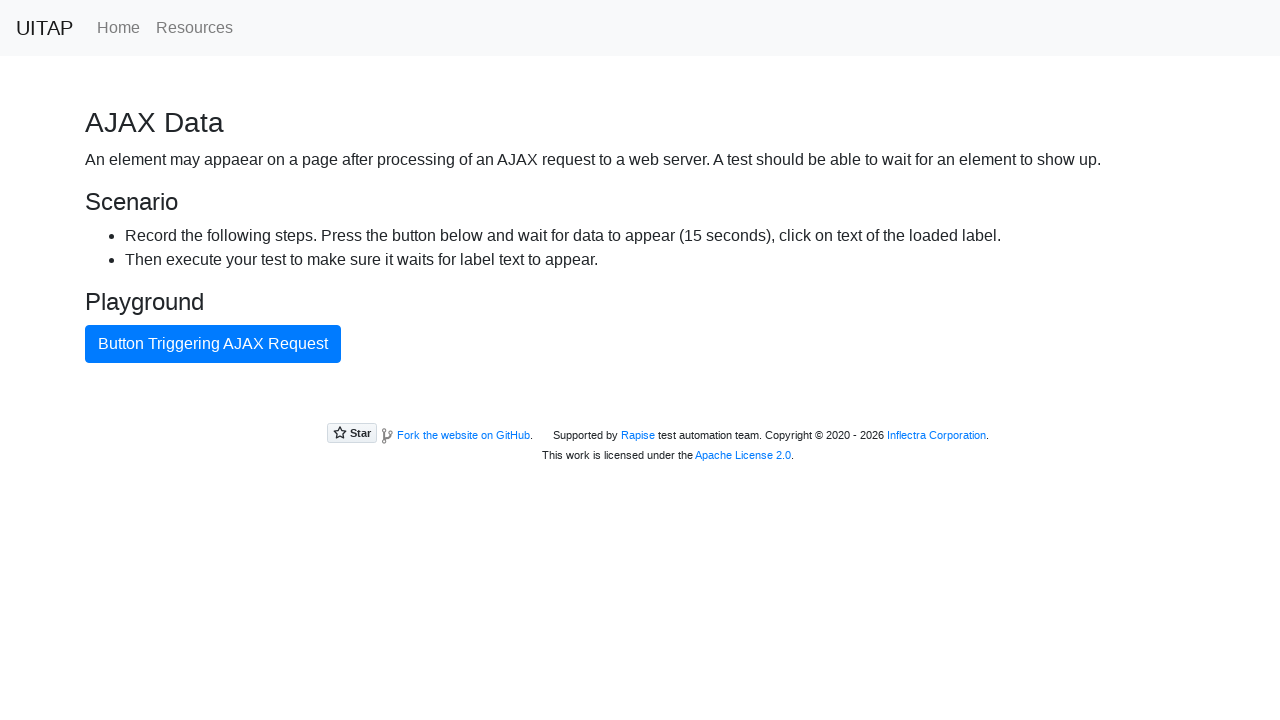

Clicked AJAX button to trigger async content loading at (213, 344) on #ajaxButton
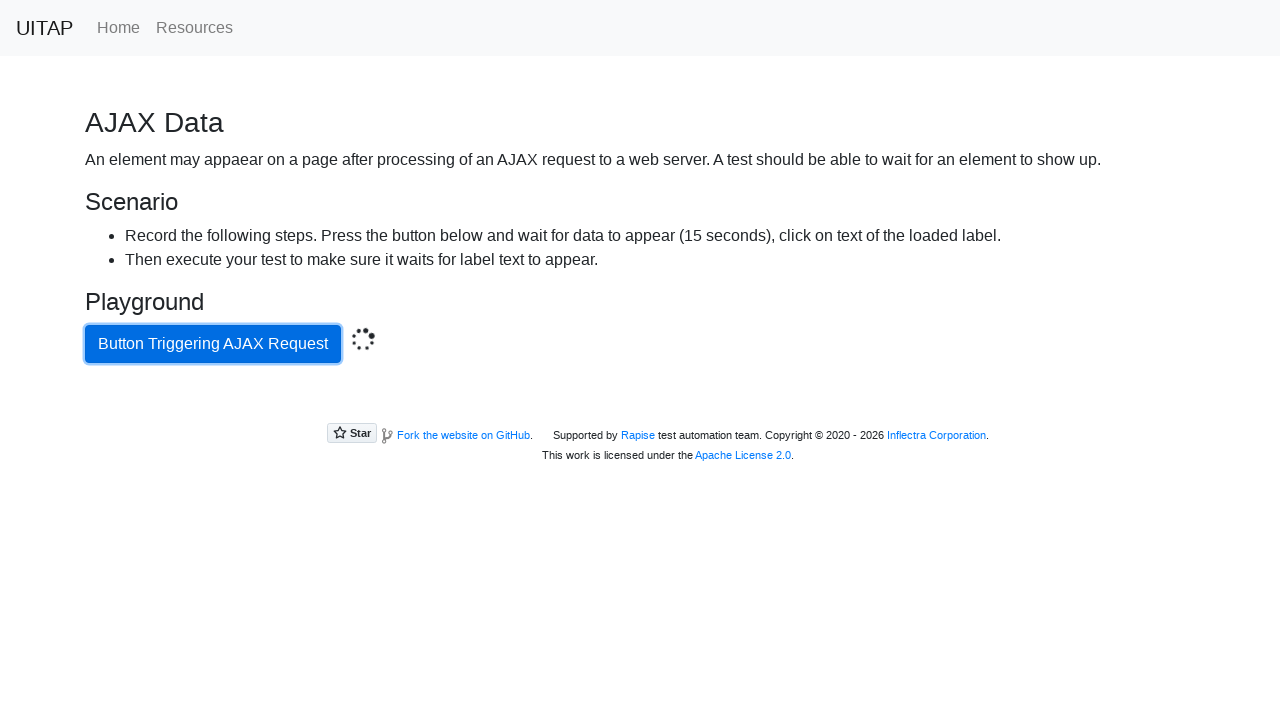

Waited for success message to appear after AJAX completes
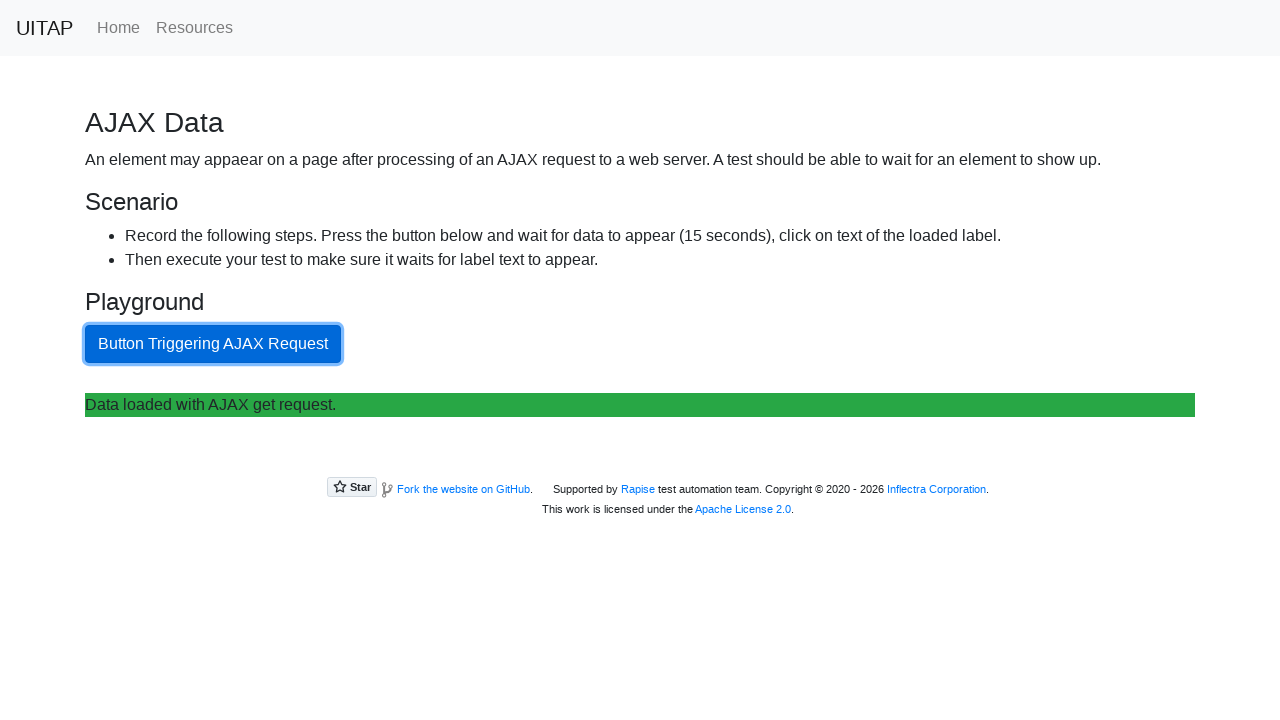

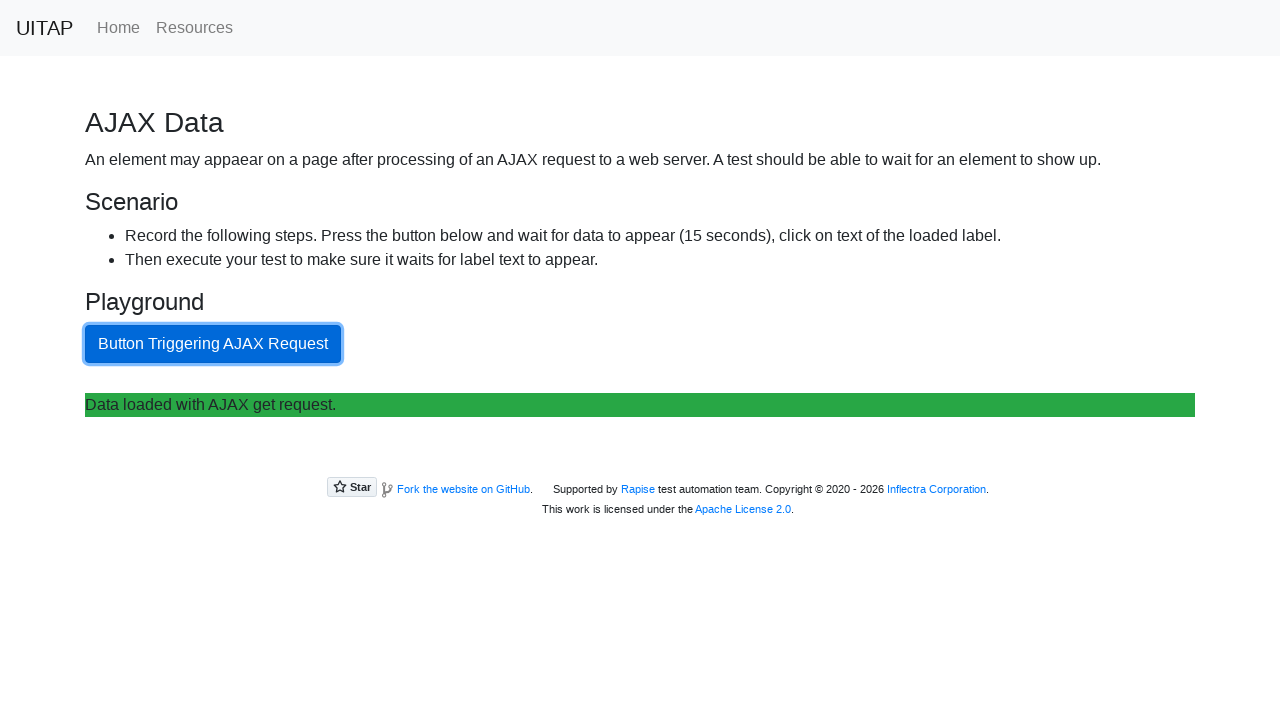